Verifies that company information content is displayed on the about page

Starting URL: https://egundem.com/hakkimizda

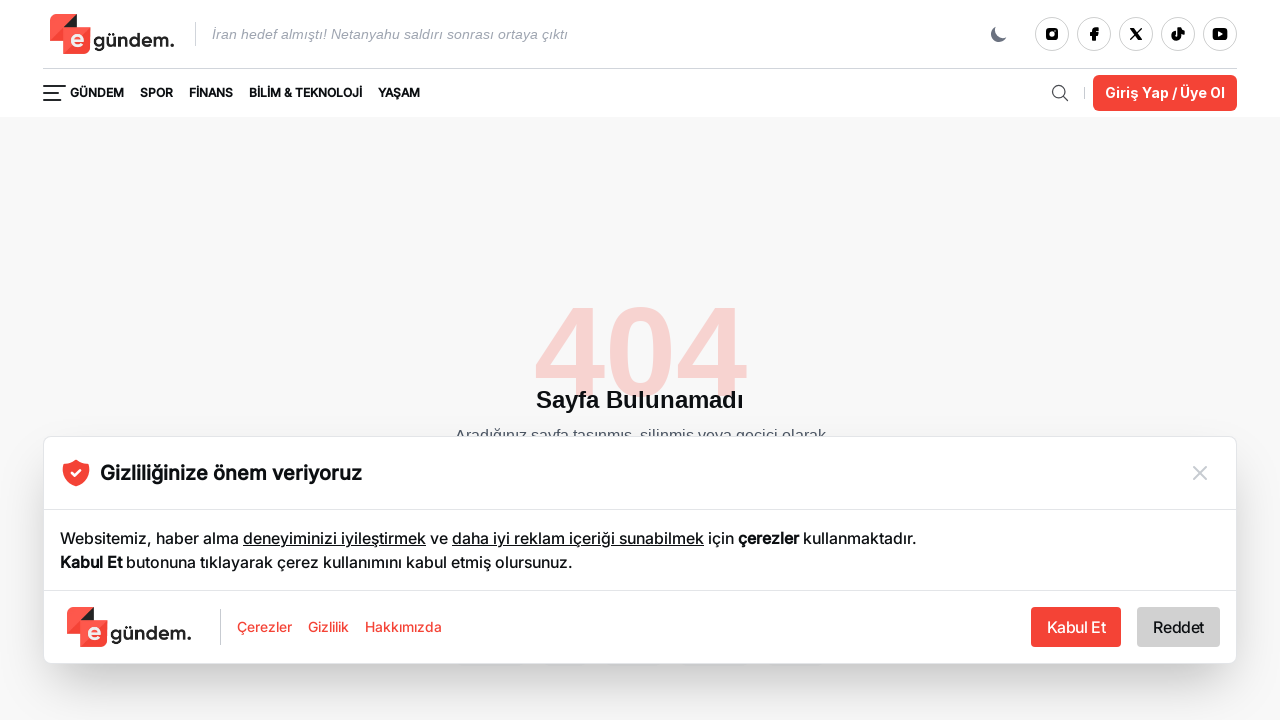

Waited for content sections to load on about page
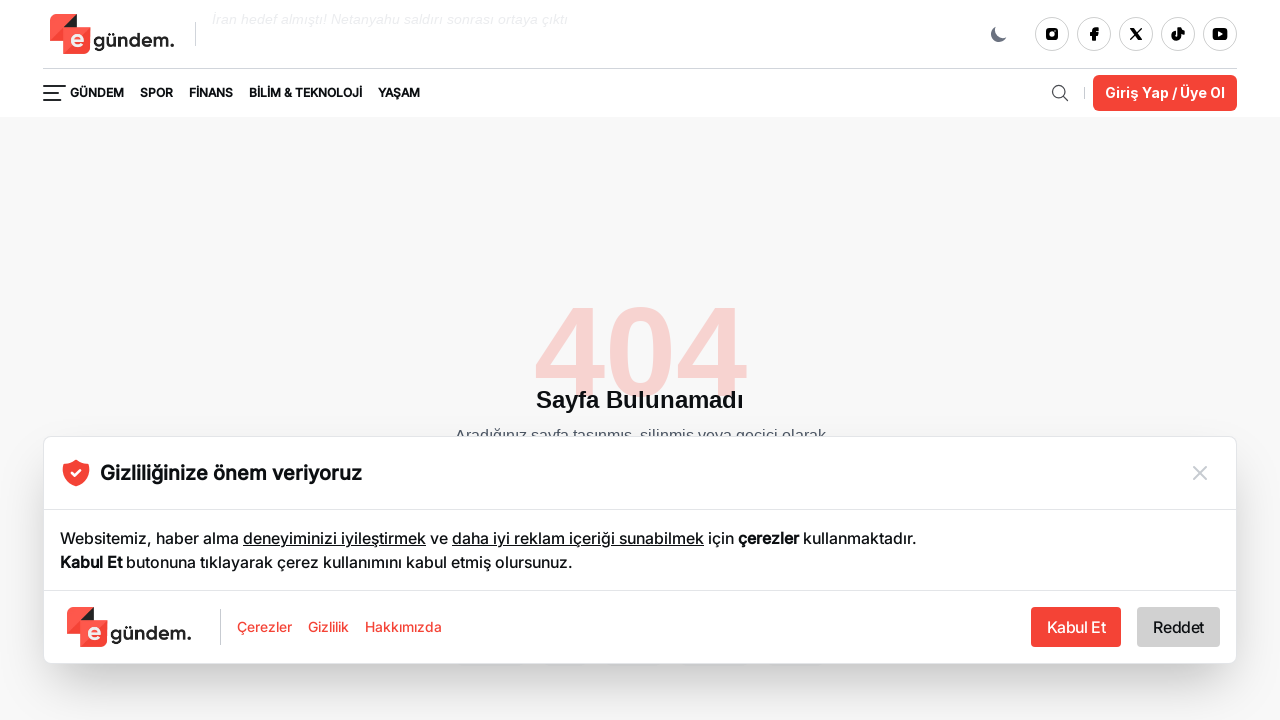

Located content sections and articles
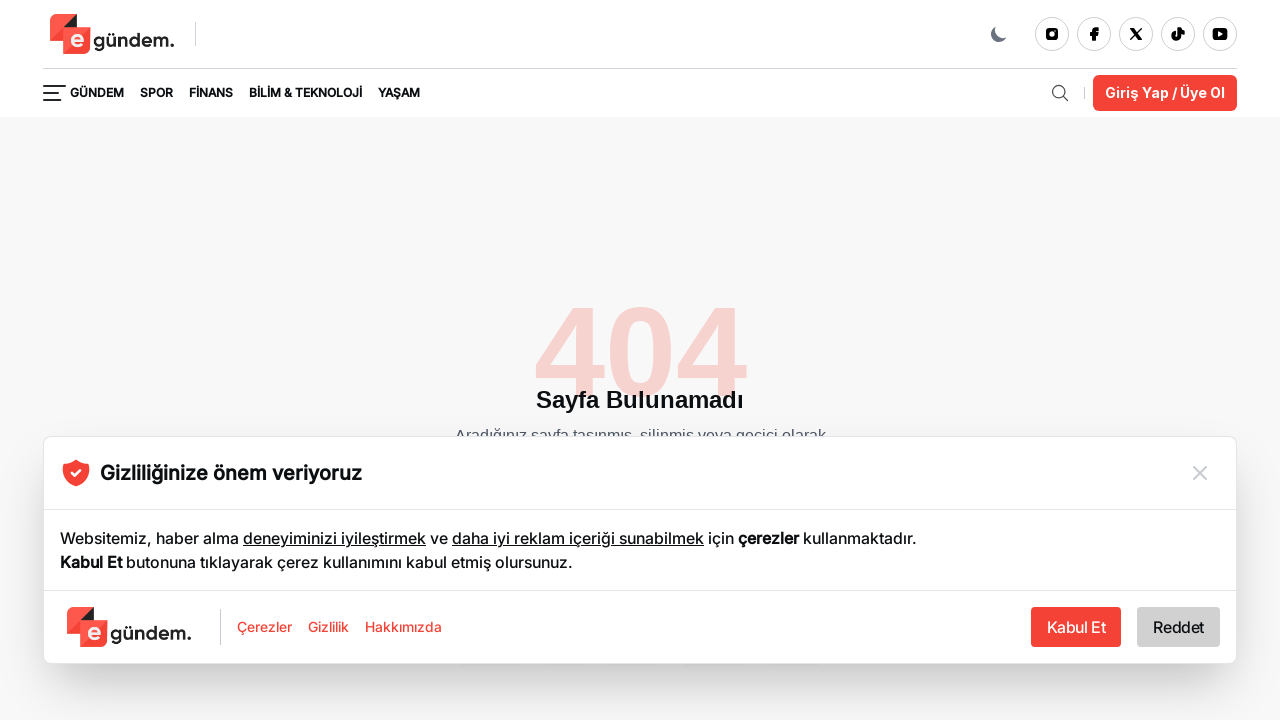

Retrieved page content
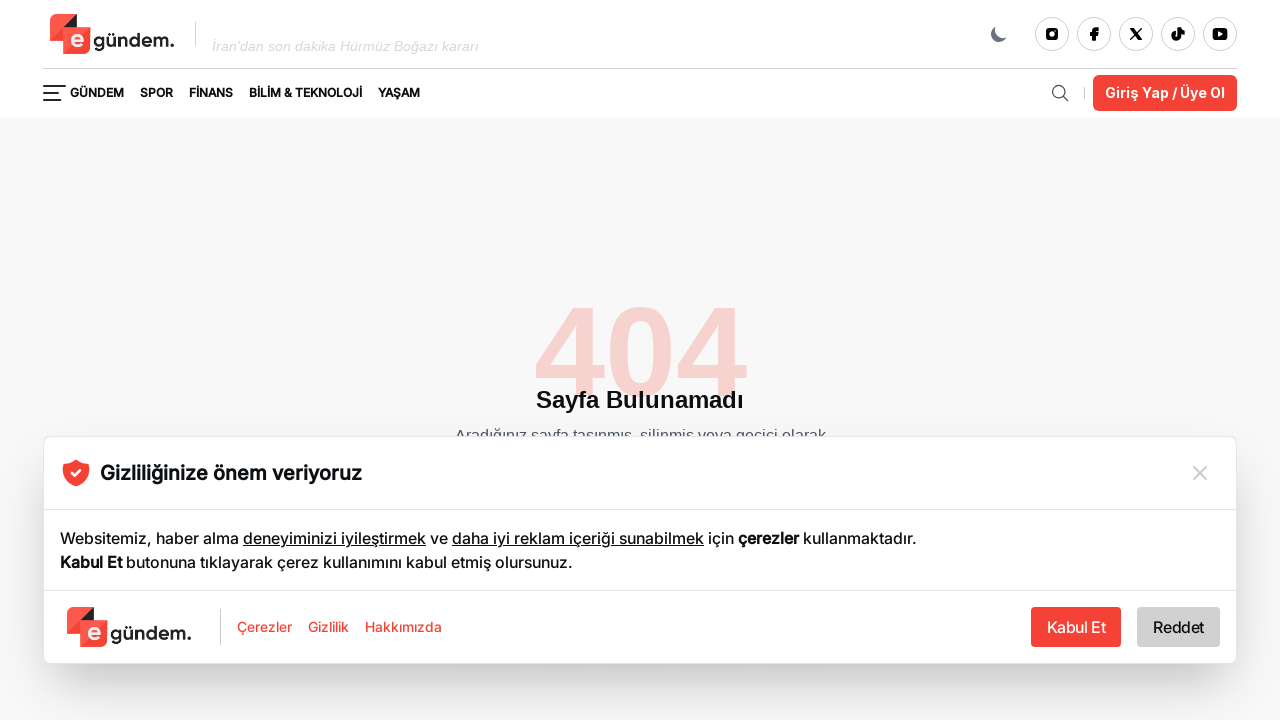

Verified company information content (şirket/misyon/vizyon/değerler) is displayed on about page
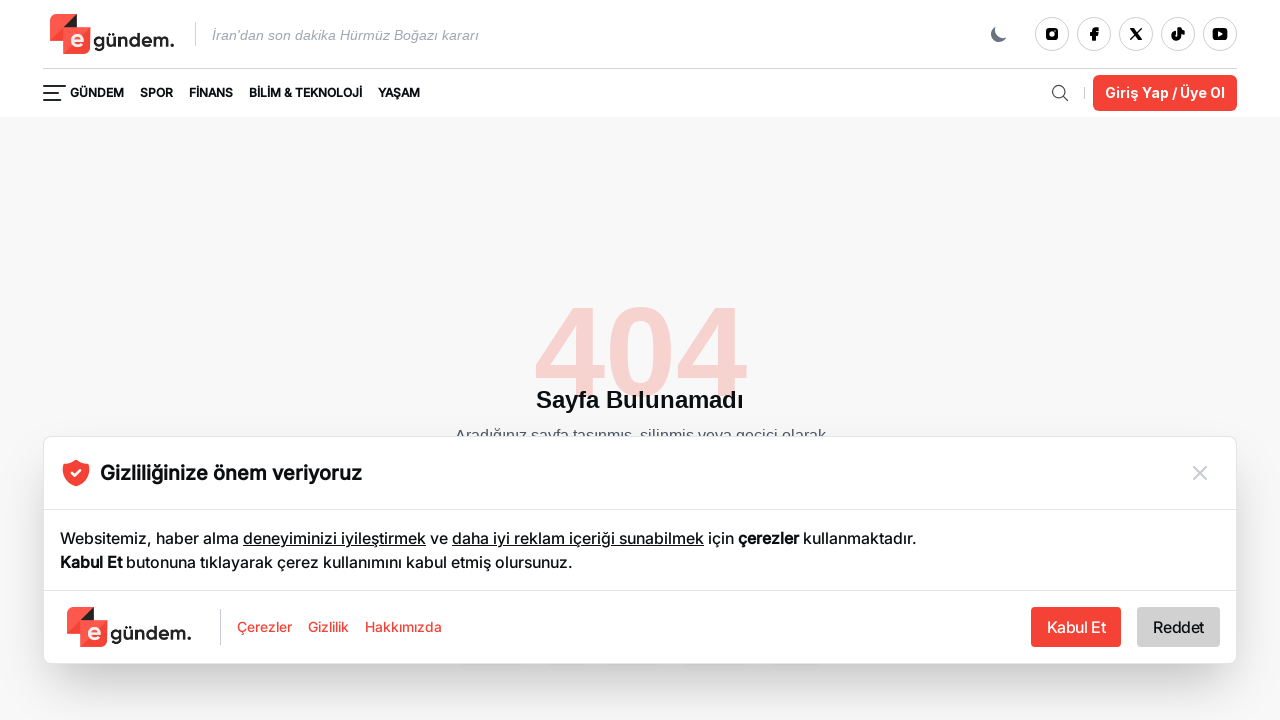

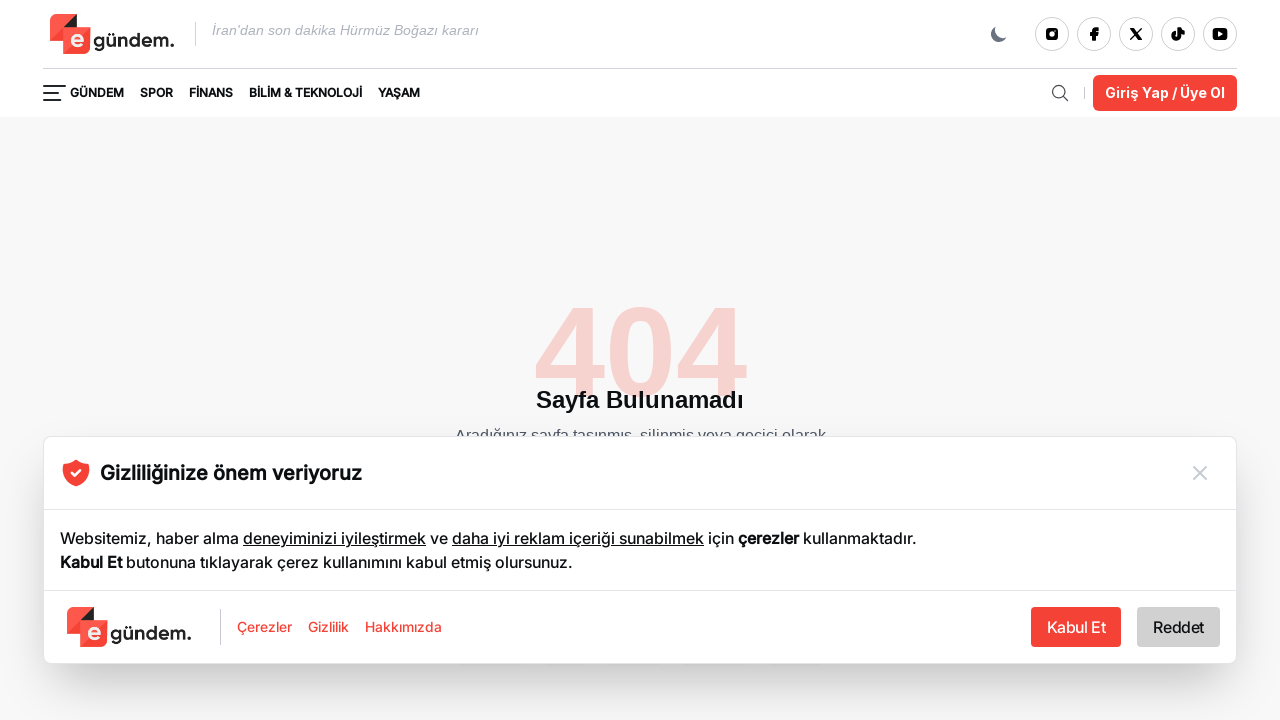